Tests checkbox functionality by checking all day-of-week checkboxes, then unchecking specific days (Sunday, Tuesday, Thursday, Saturday)

Starting URL: https://testautomationpractice.blogspot.com/

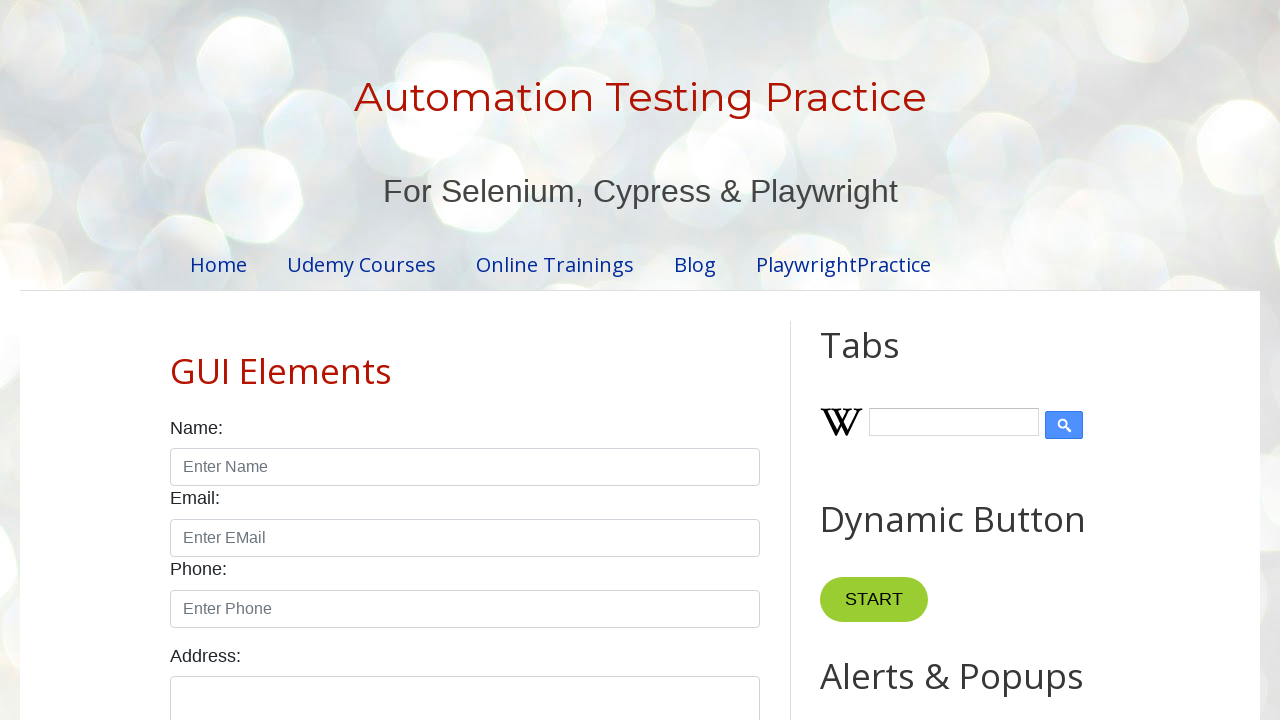

Navigated to checkbox practice page
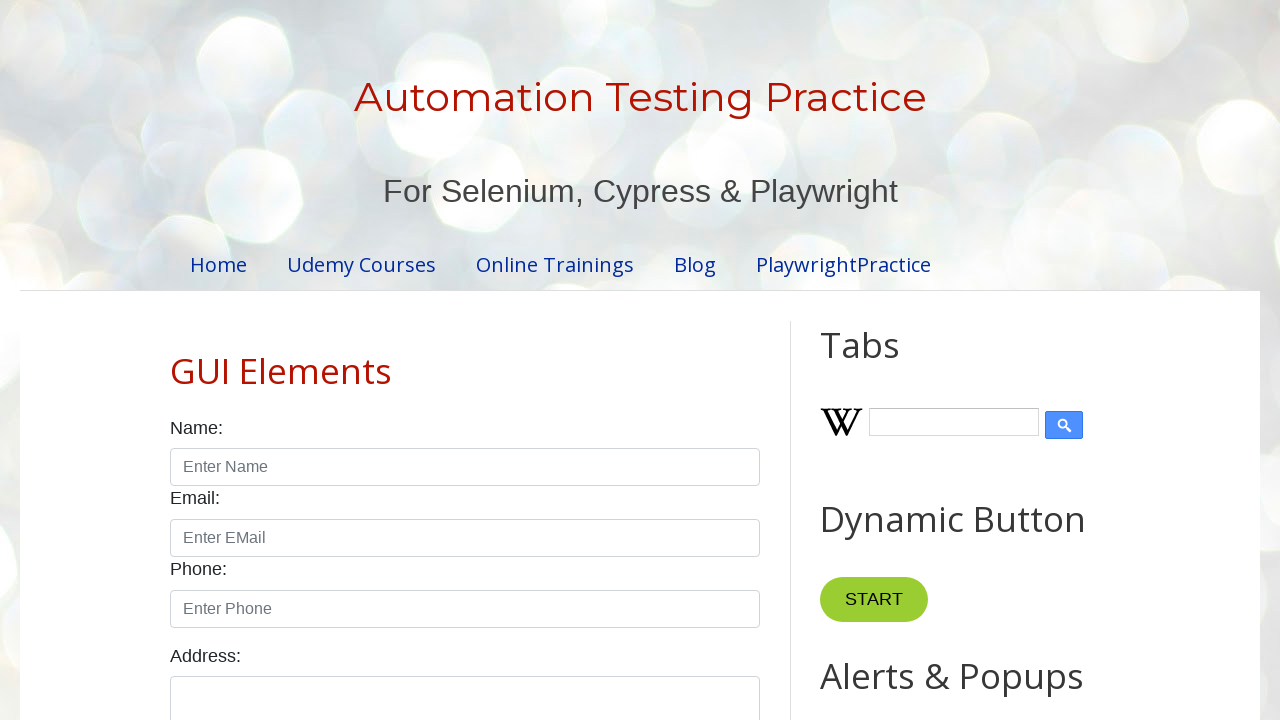

Checked sunday checkbox at (176, 360) on //input[@id="sunday"]
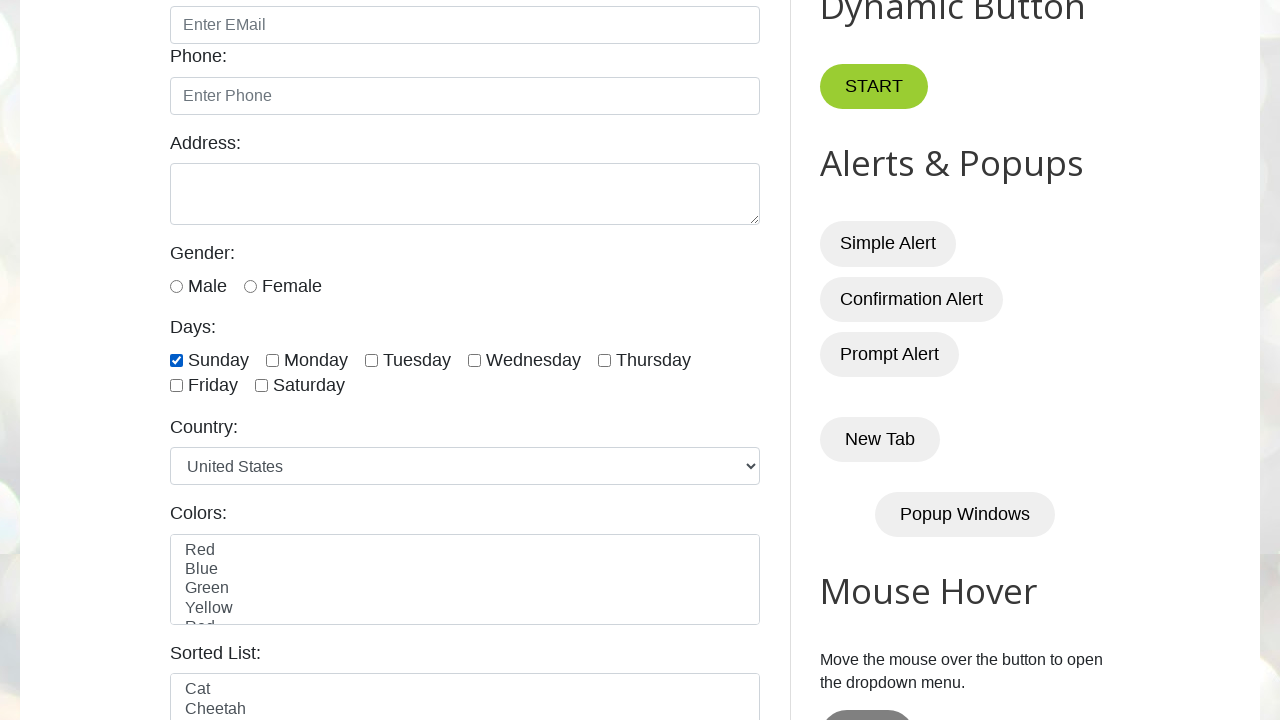

Checked monday checkbox at (272, 360) on //input[@id="monday"]
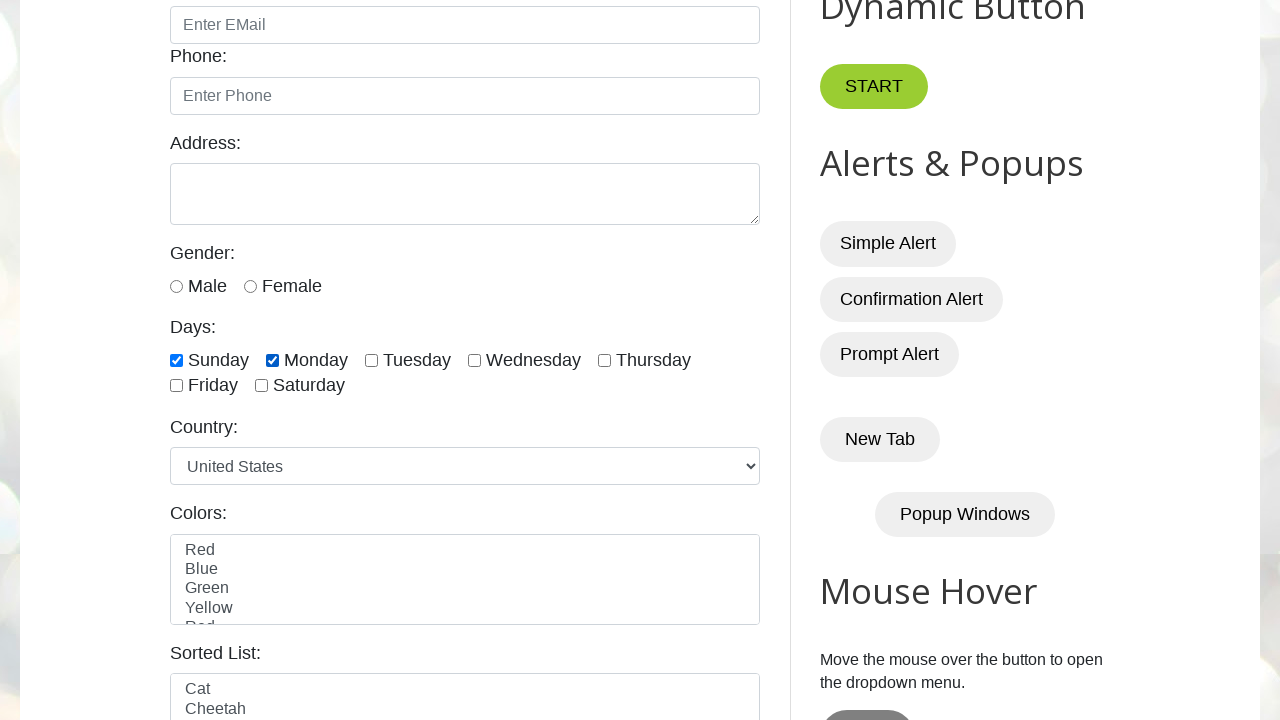

Checked tuesday checkbox at (372, 360) on //input[@id="tuesday"]
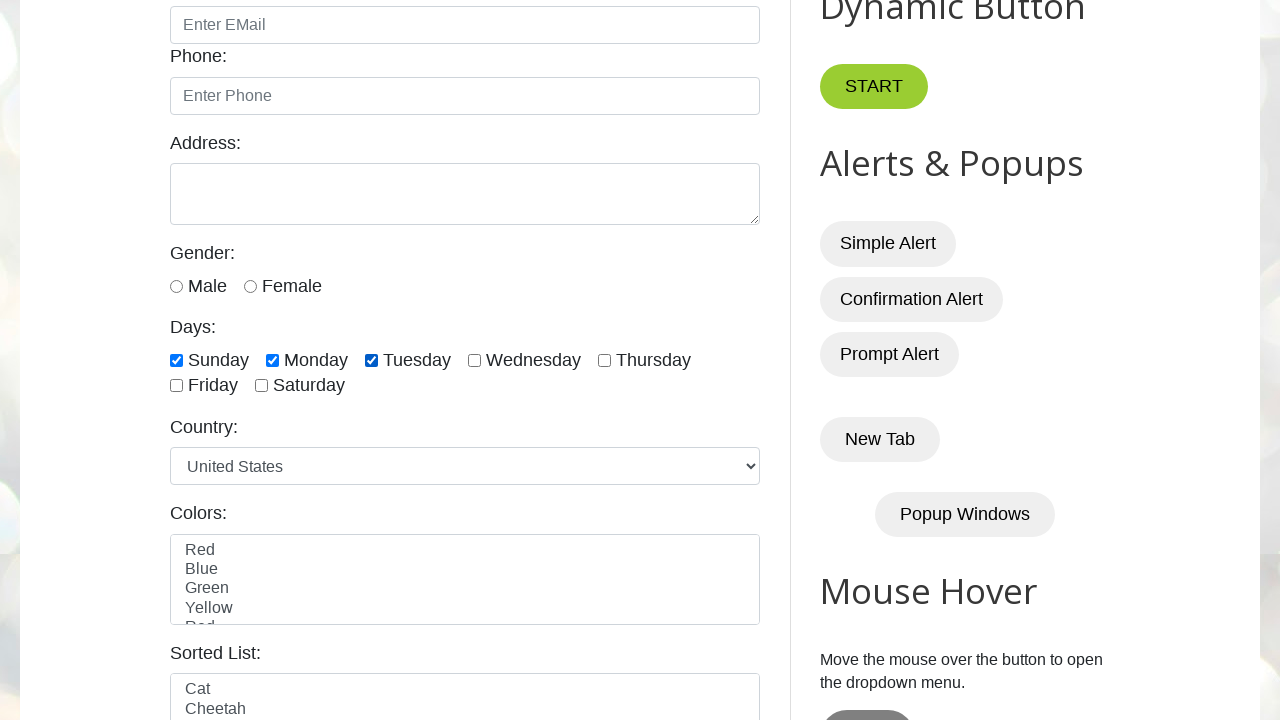

Checked wednesday checkbox at (474, 360) on //input[@id="wednesday"]
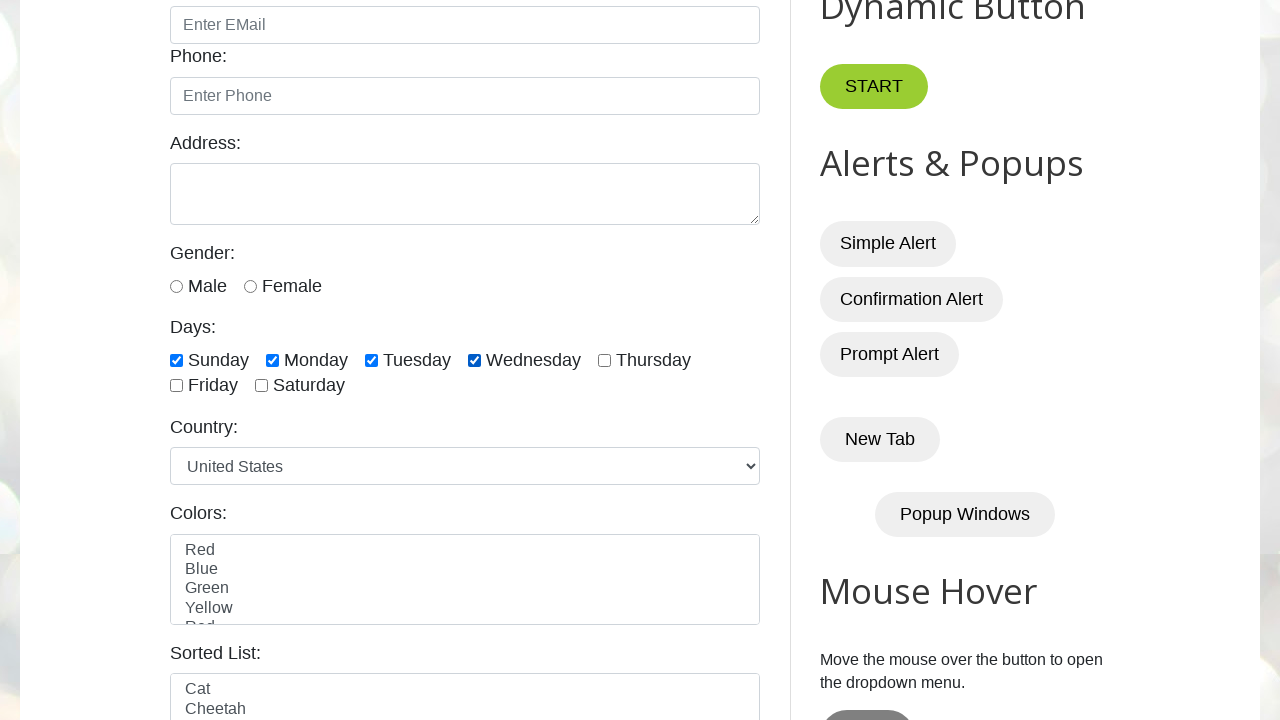

Checked thursday checkbox at (604, 360) on //input[@id="thursday"]
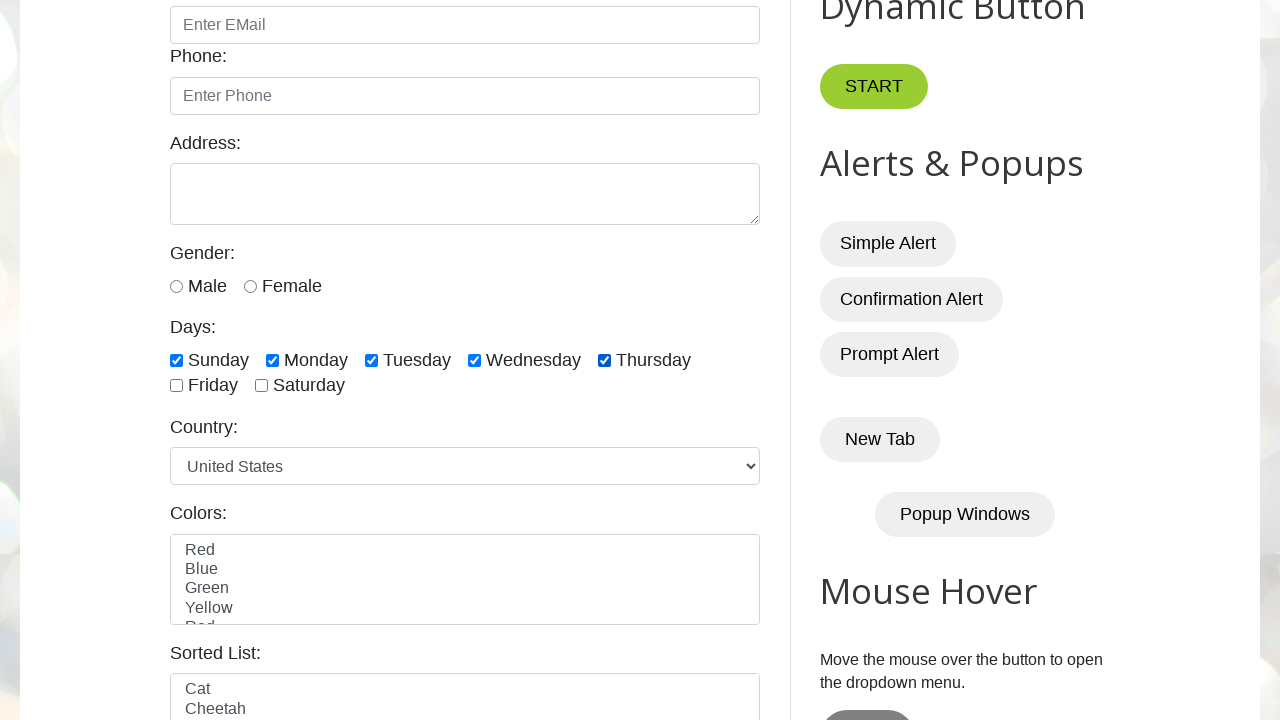

Checked friday checkbox at (176, 386) on //input[@id="friday"]
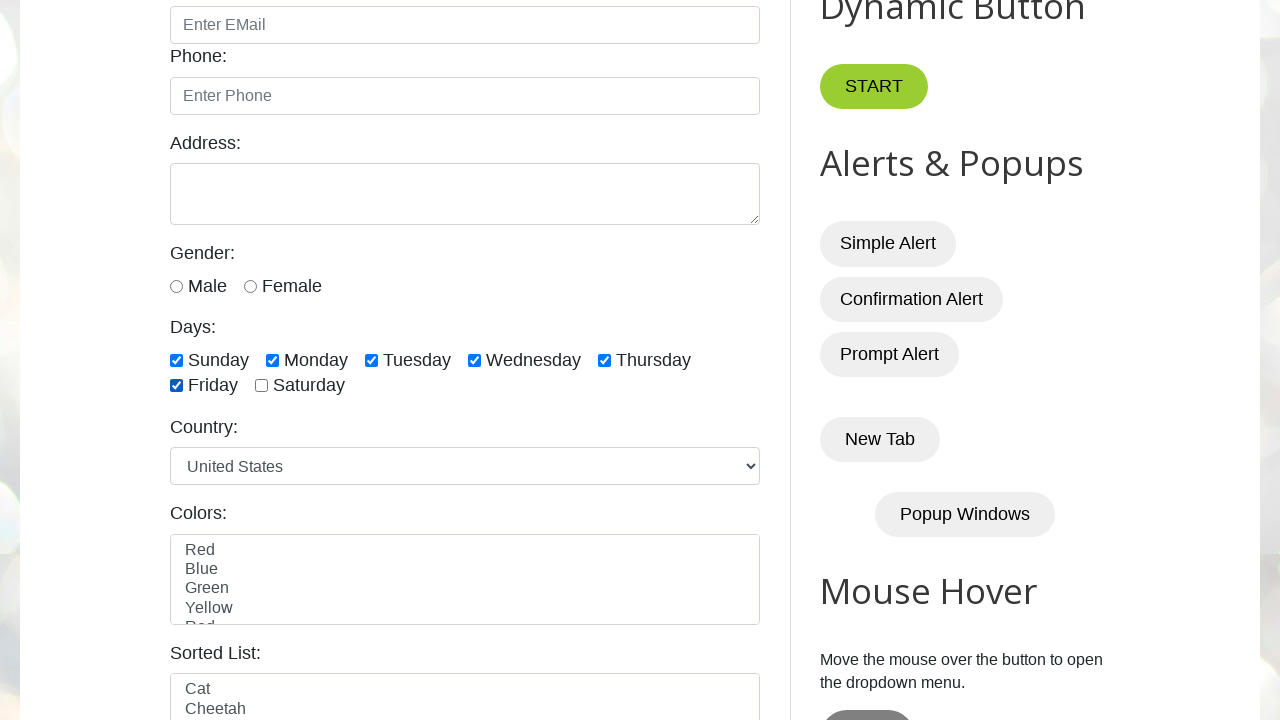

Checked saturday checkbox at (262, 386) on //input[@id="saturday"]
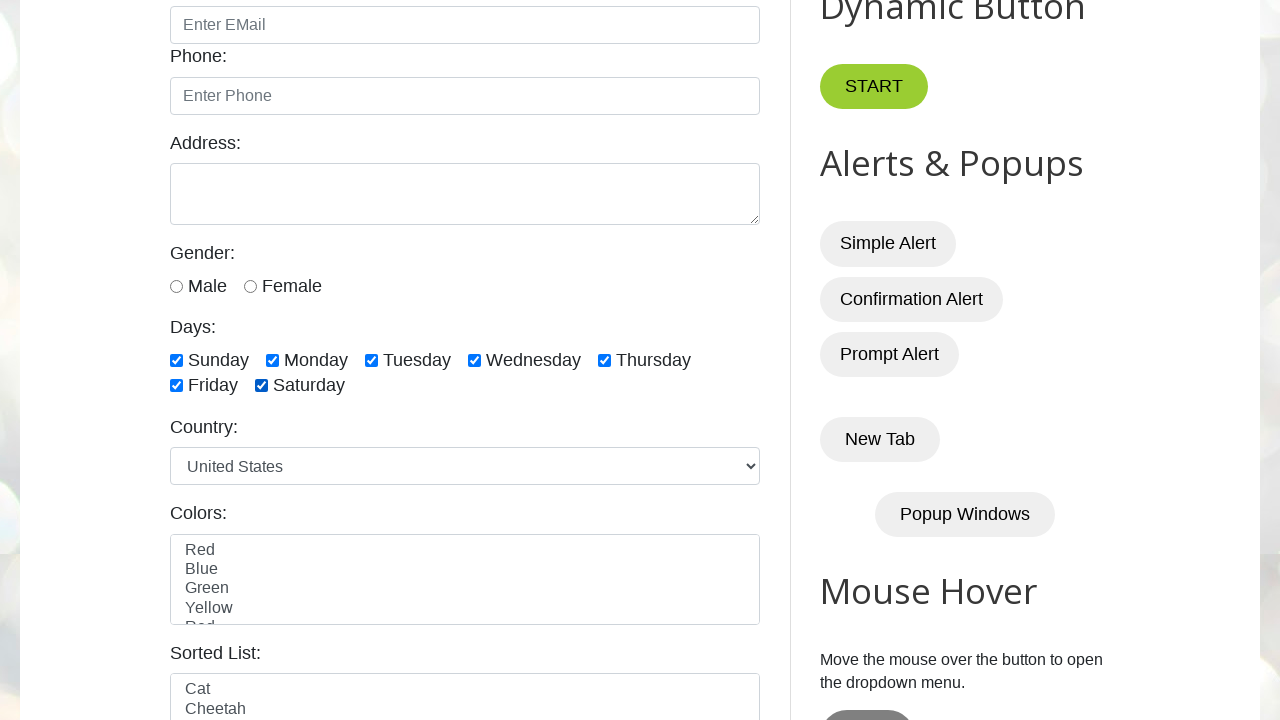

Unchecked sunday checkbox at (176, 360) on //input[@id="sunday"]
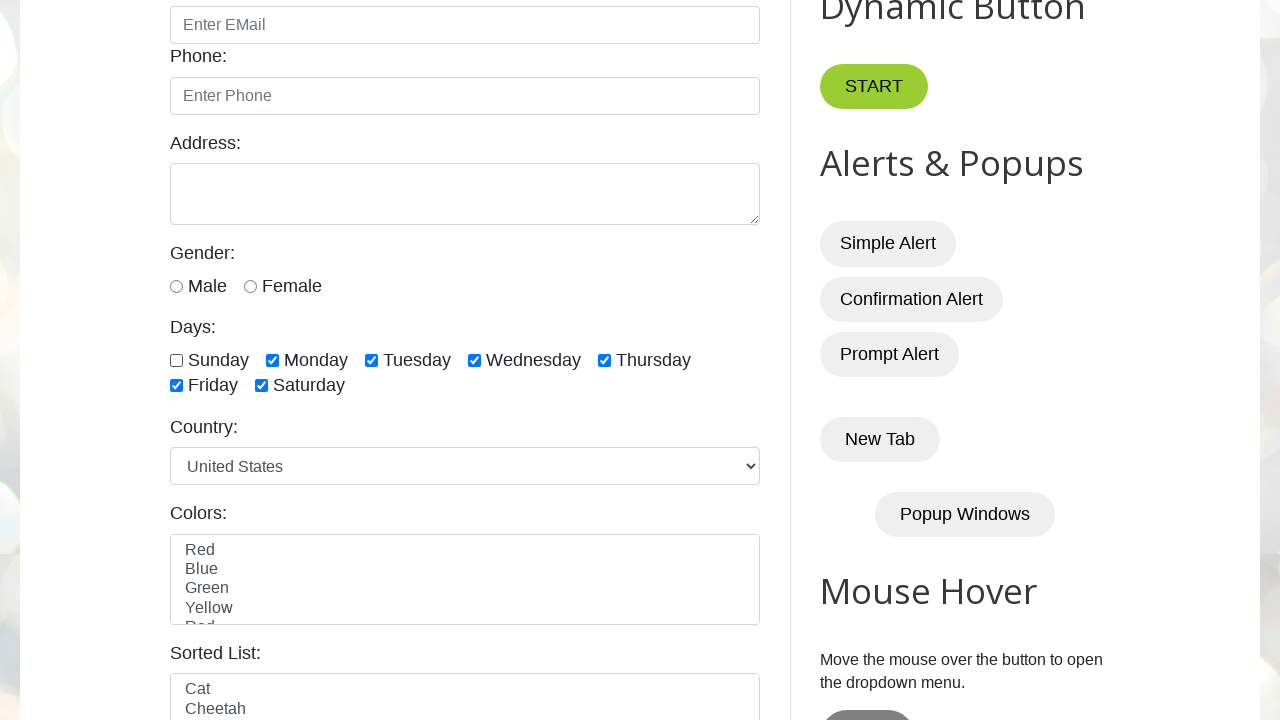

Unchecked tuesday checkbox at (372, 360) on //input[@id="tuesday"]
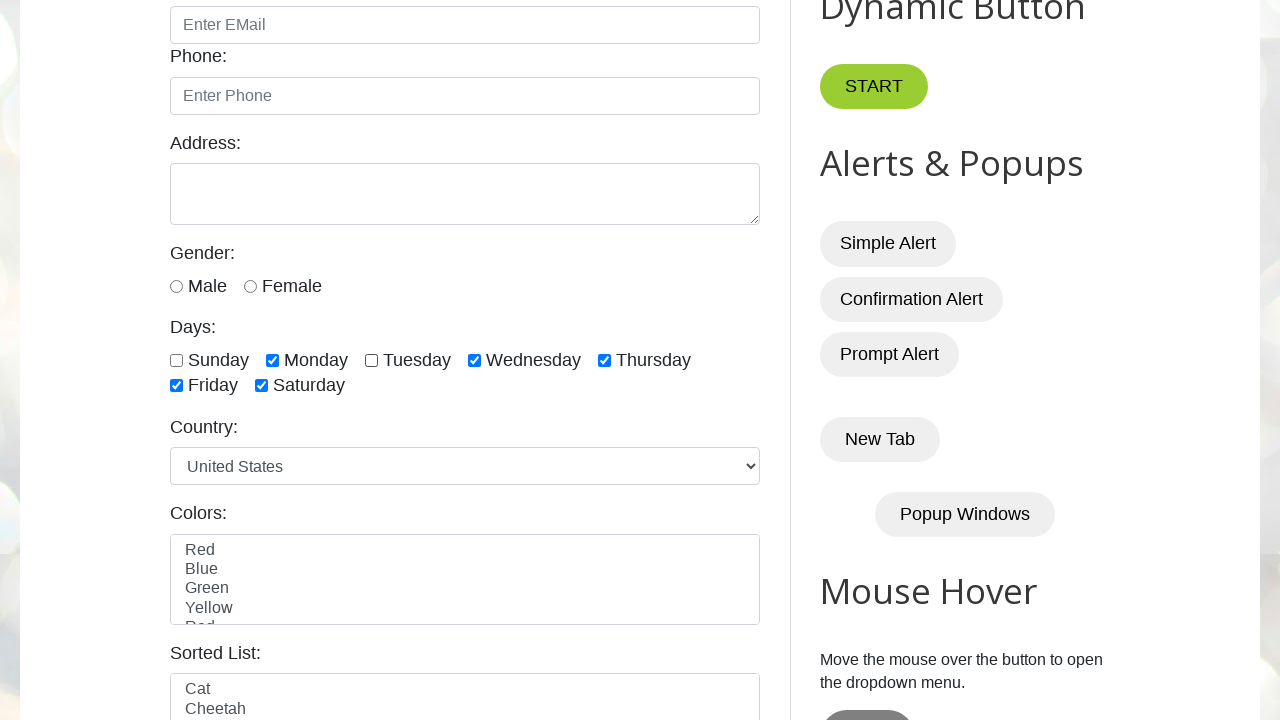

Unchecked thursday checkbox at (604, 360) on //input[@id="thursday"]
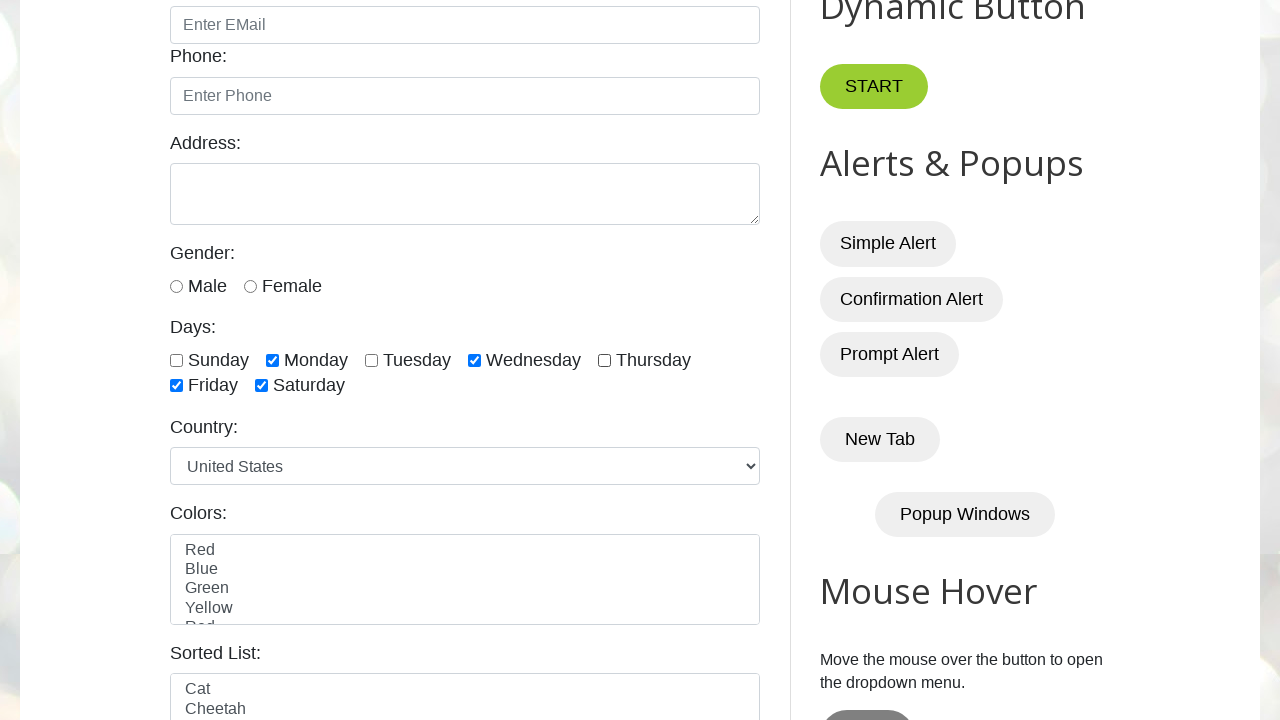

Unchecked saturday checkbox at (262, 386) on //input[@id="saturday"]
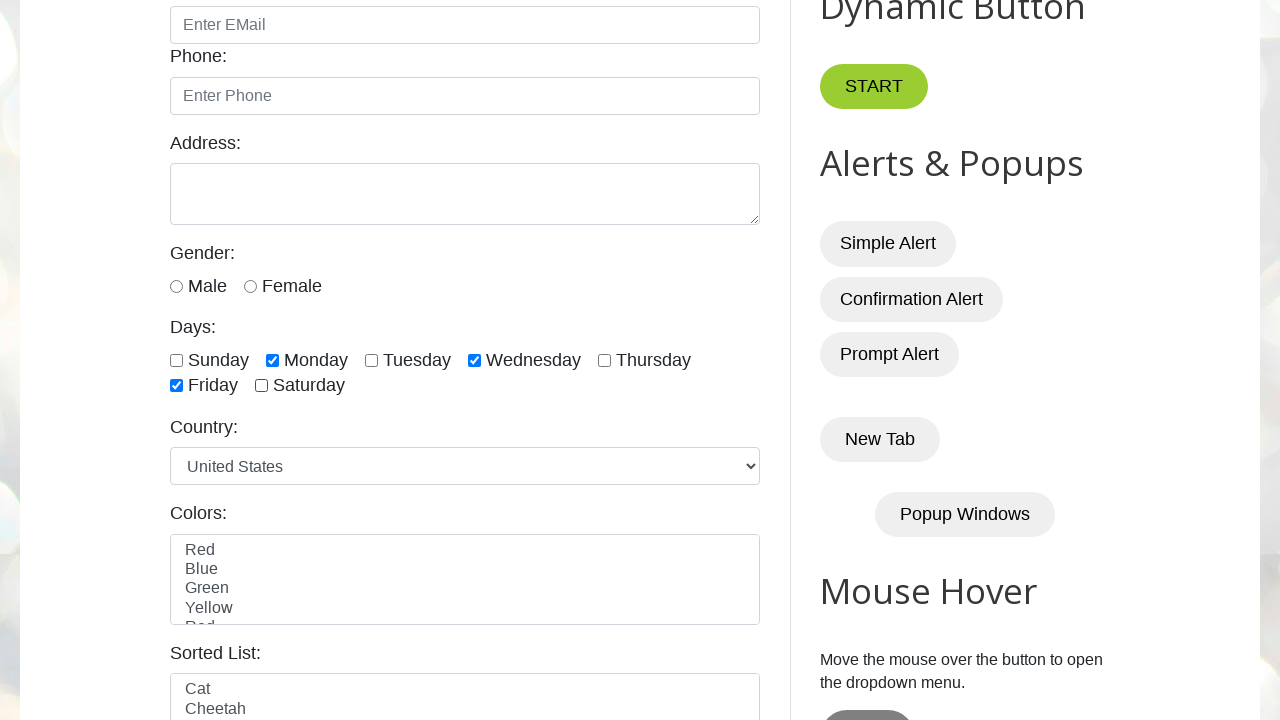

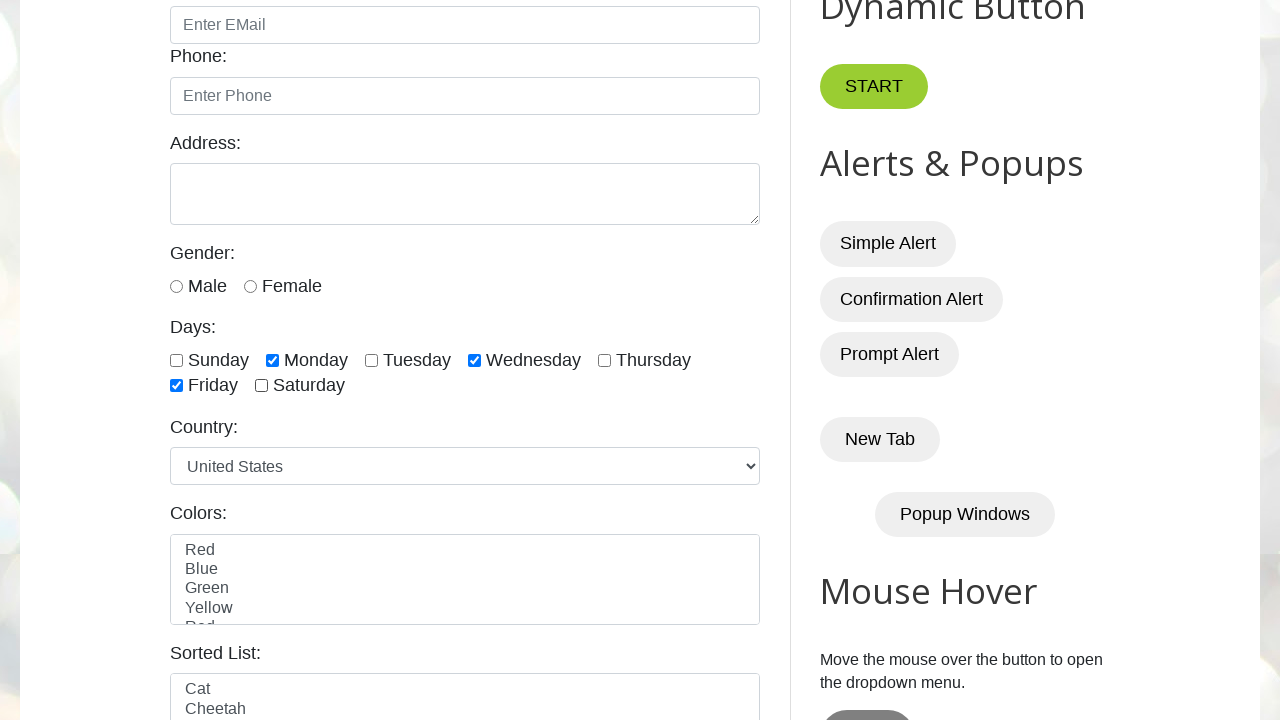